Tests marking individual todo items as complete by checking their toggles

Starting URL: https://demo.playwright.dev/todomvc

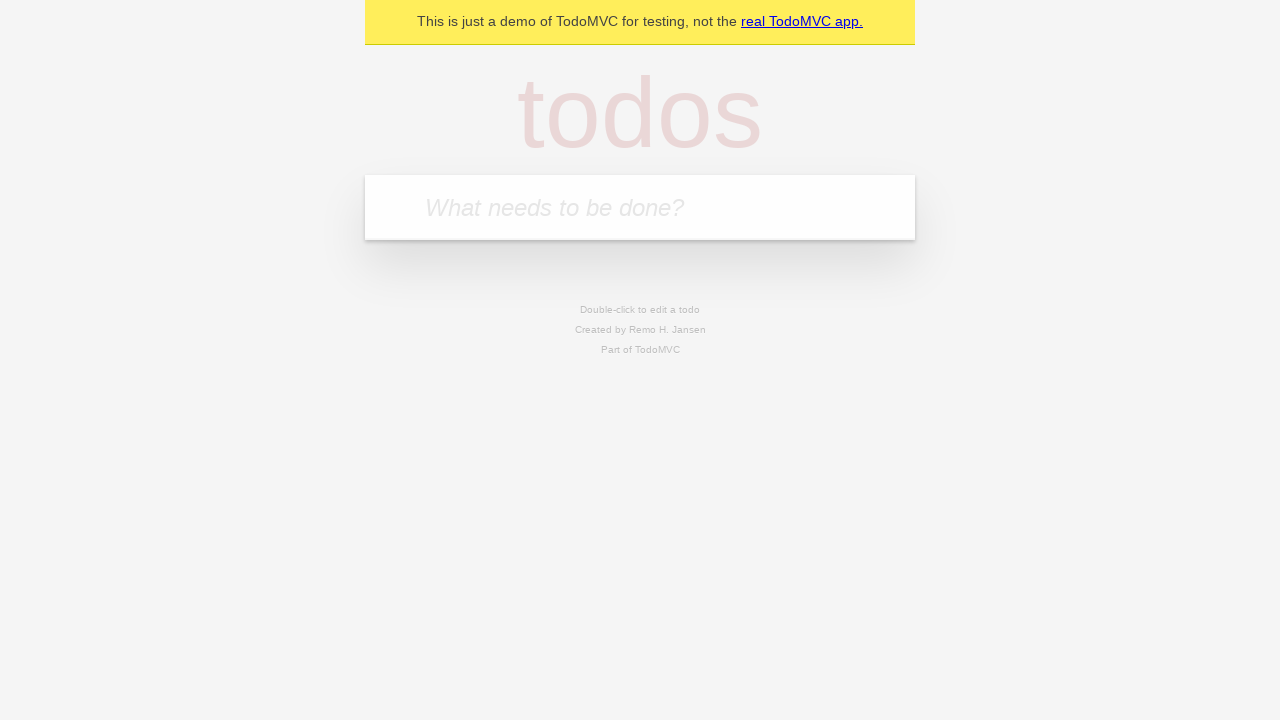

Filled new todo input with 'buy some cheese' on .new-todo
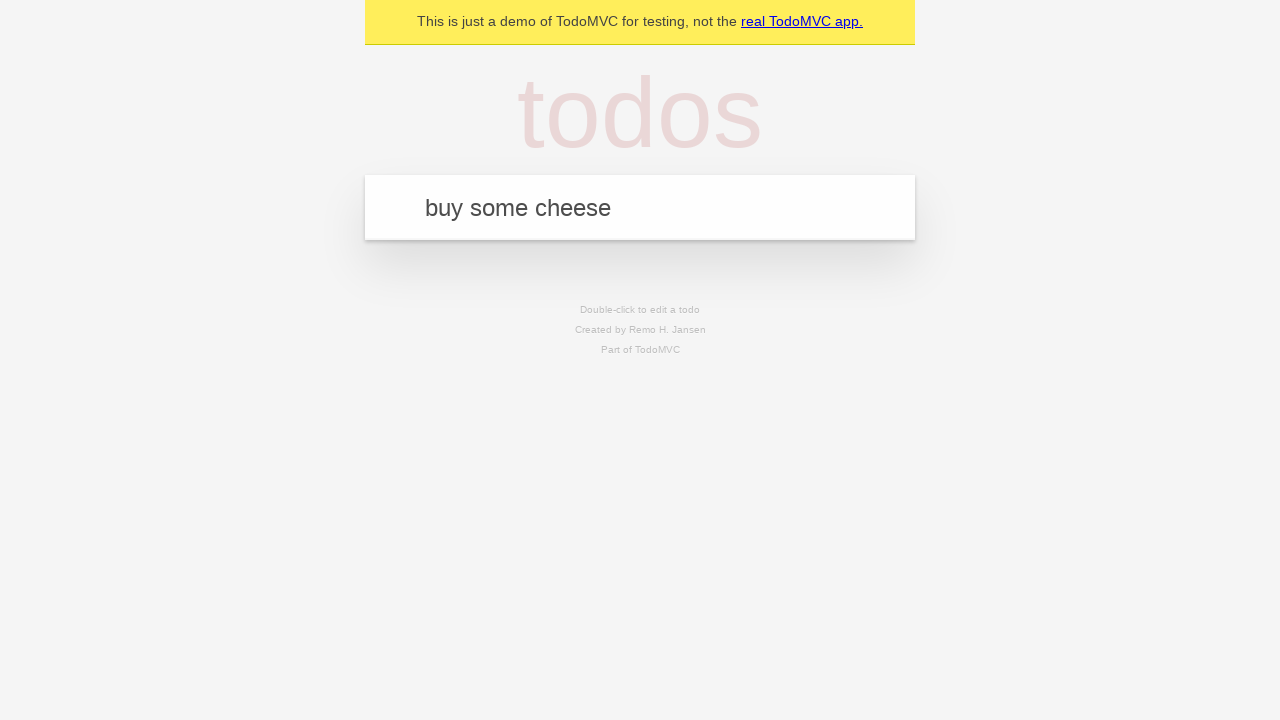

Pressed Enter to create first todo item on .new-todo
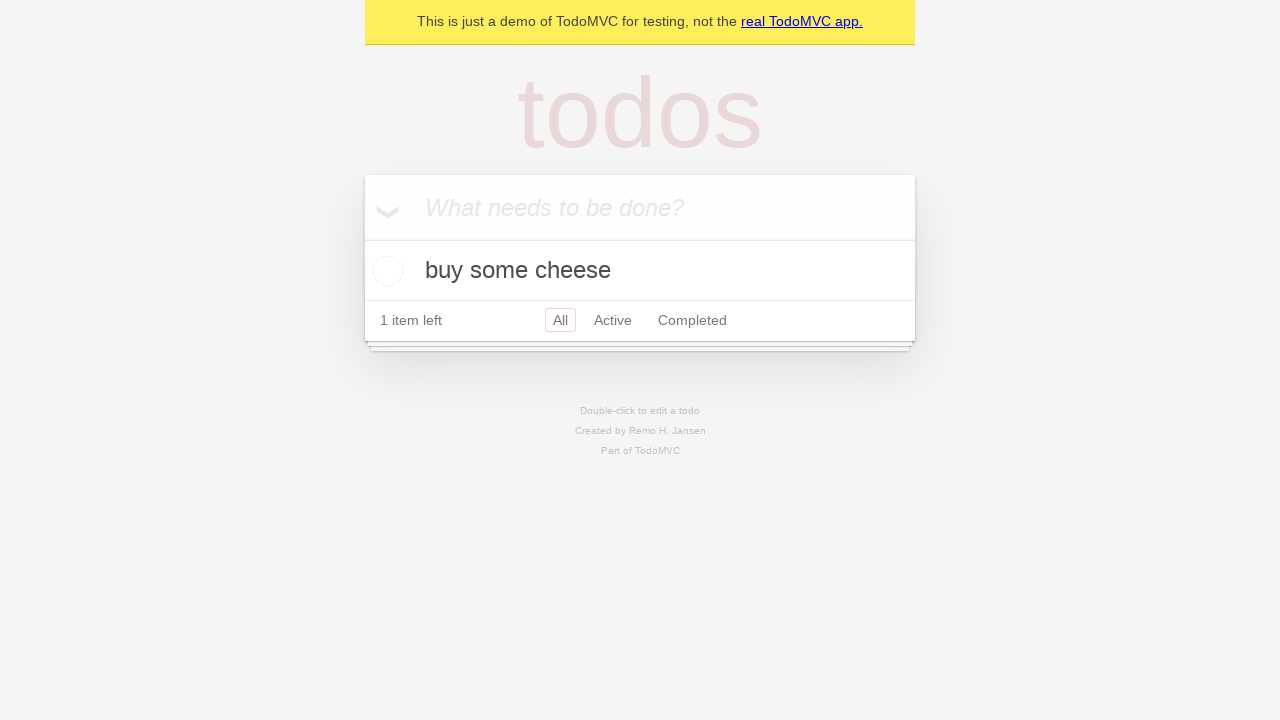

Filled new todo input with 'feed the cat' on .new-todo
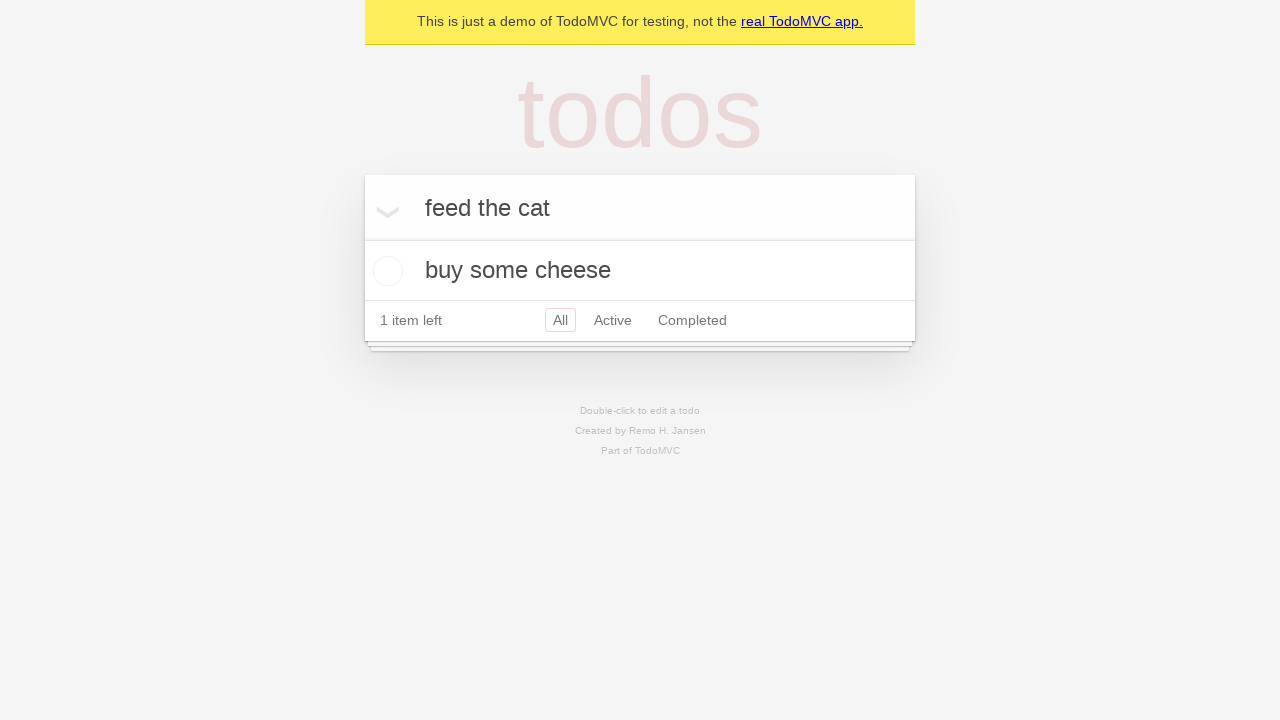

Pressed Enter to create second todo item on .new-todo
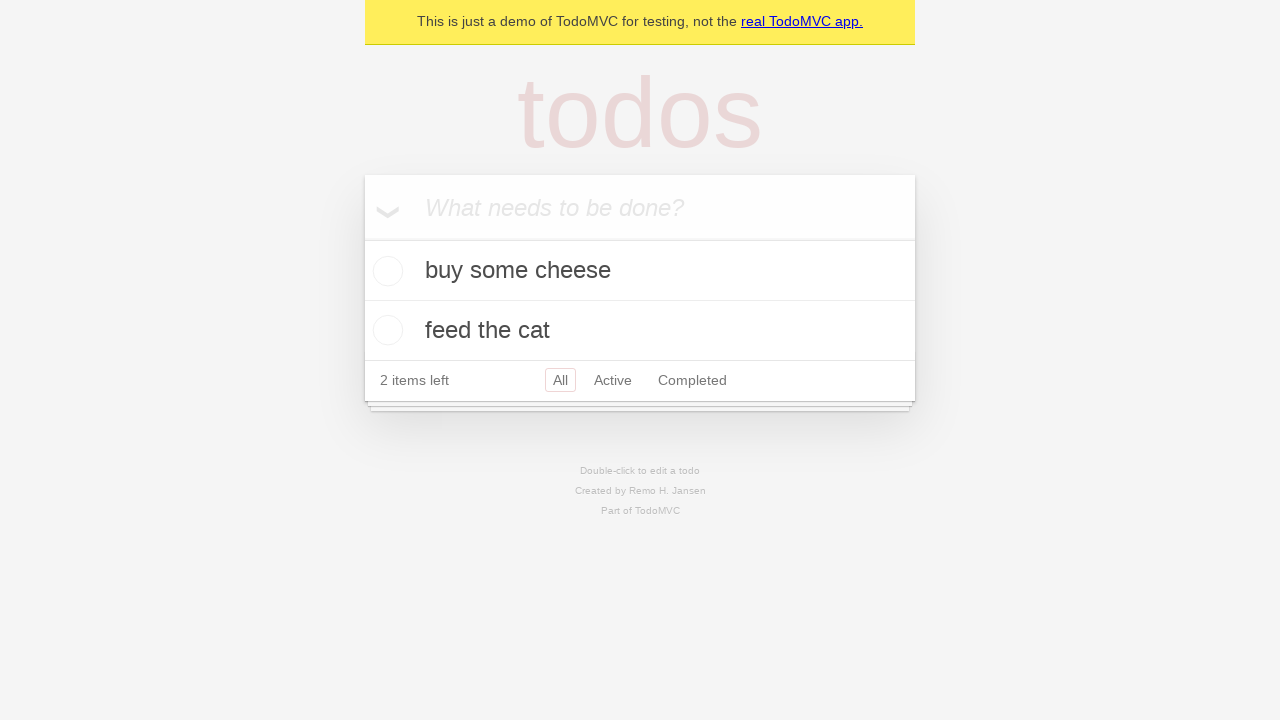

Waited for second todo item to appear in the list
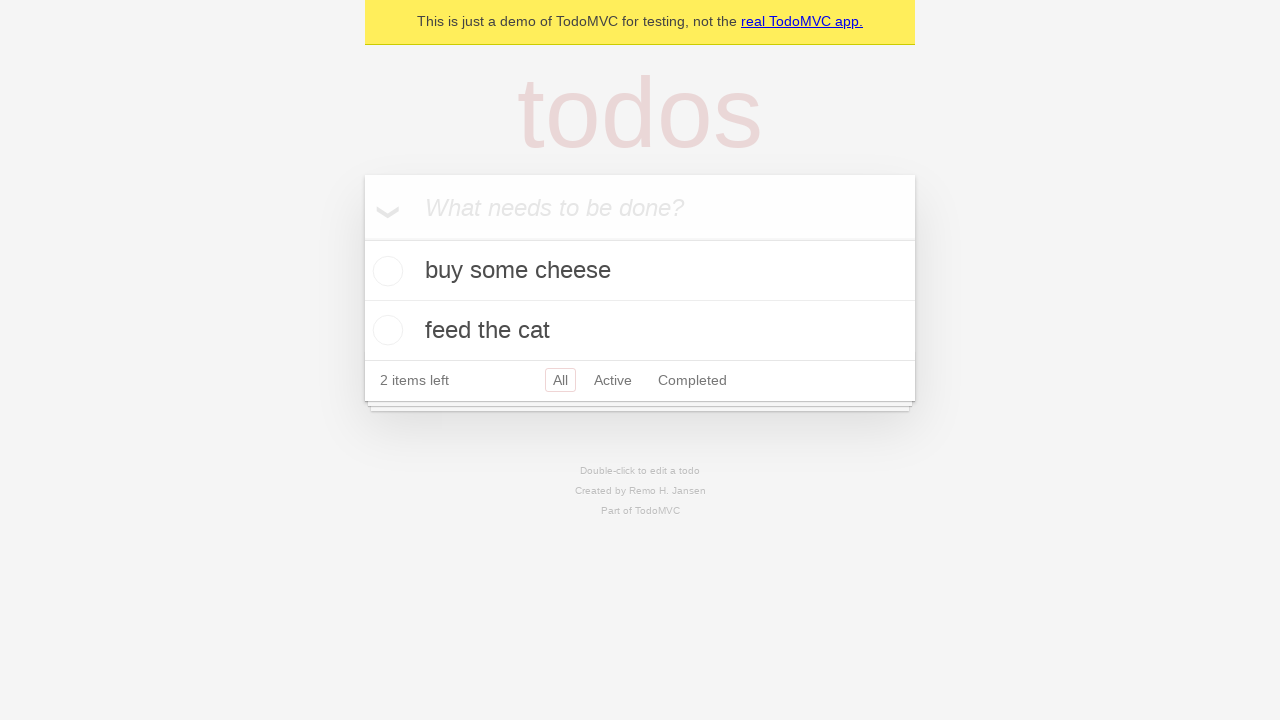

Marked first todo item 'buy some cheese' as complete at (385, 271) on .todo-list li >> nth=0 >> .toggle
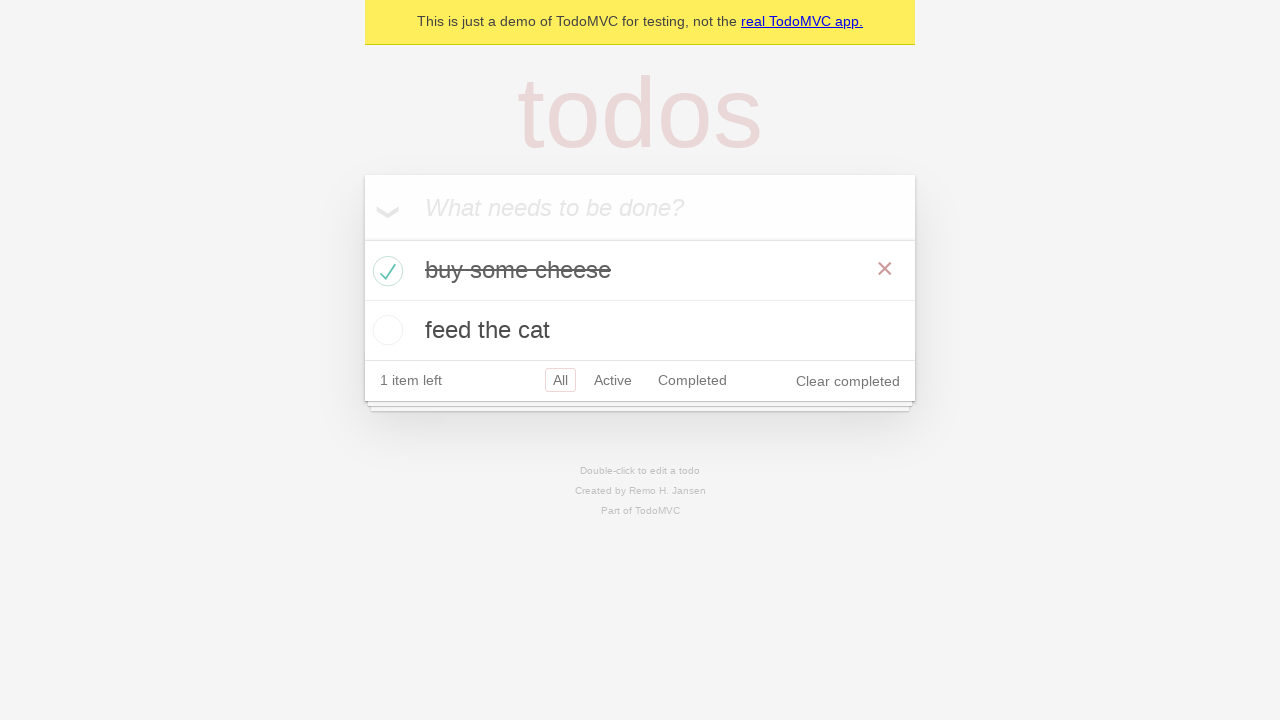

Marked second todo item 'feed the cat' as complete at (385, 330) on .todo-list li >> nth=1 >> .toggle
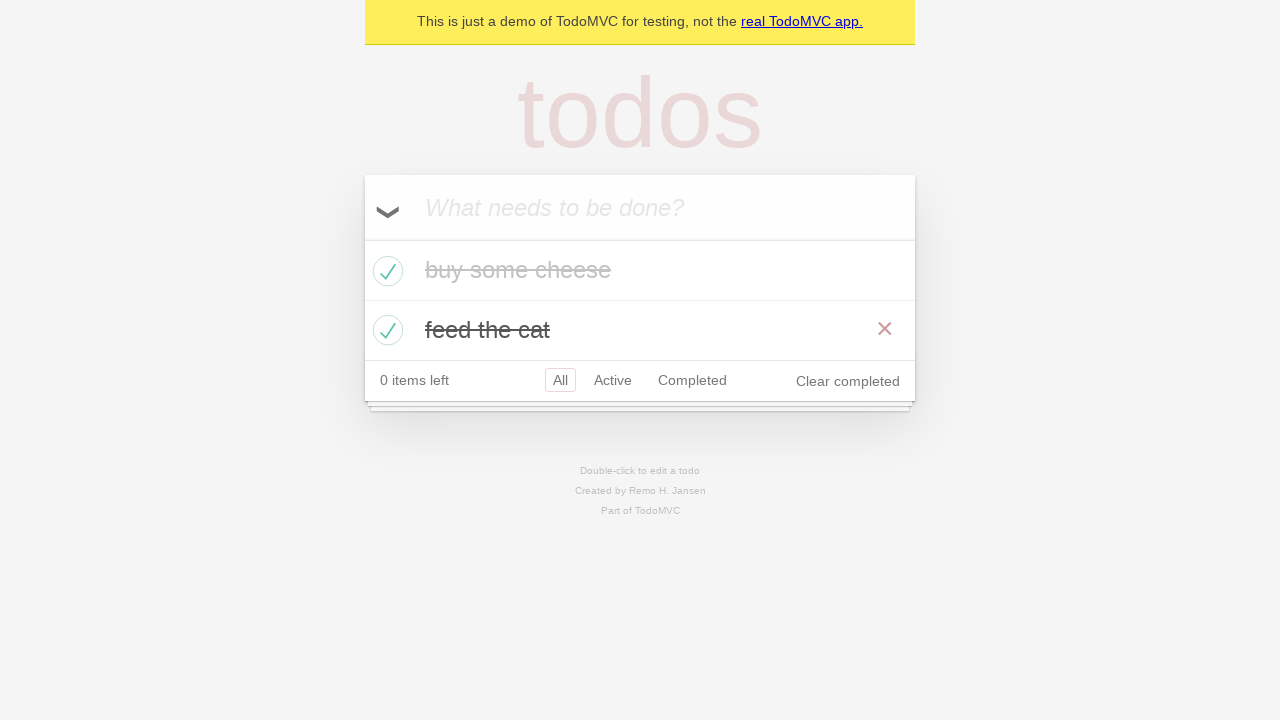

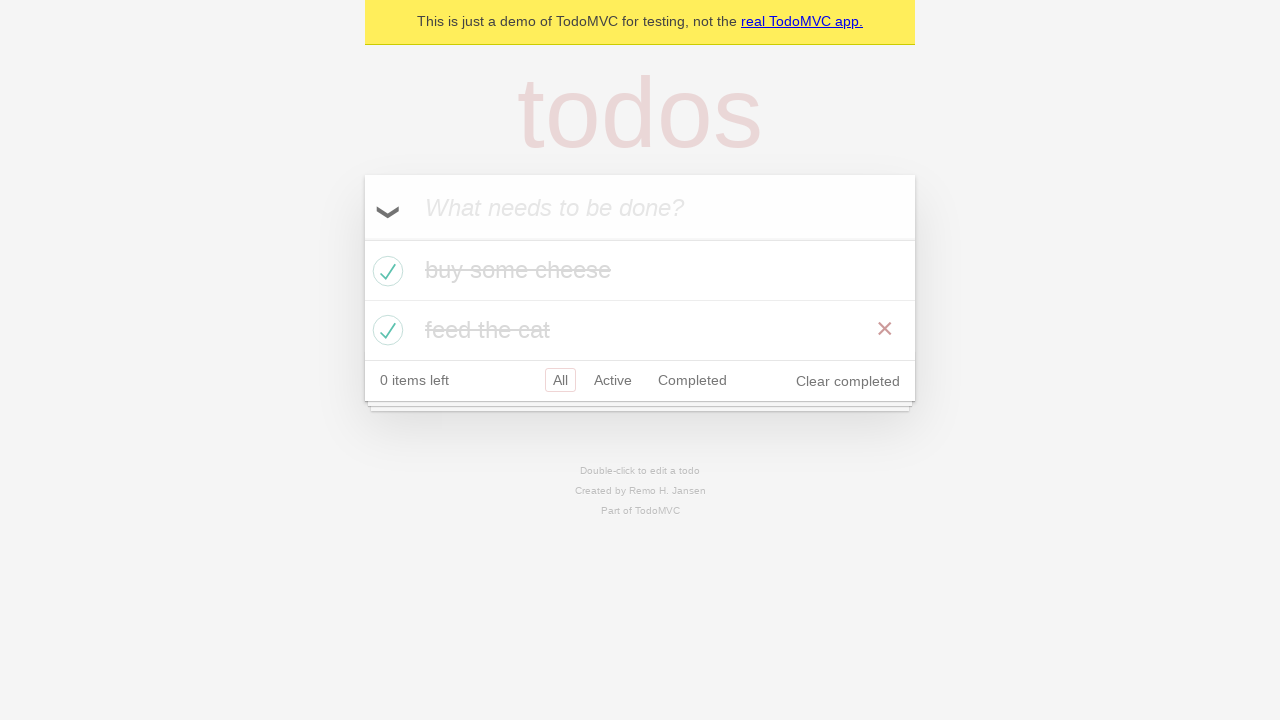